Tests product sorting functionality by selecting "Sort by price: high to low" option from the dropdown

Starting URL: http://demostore.supersqa.com/

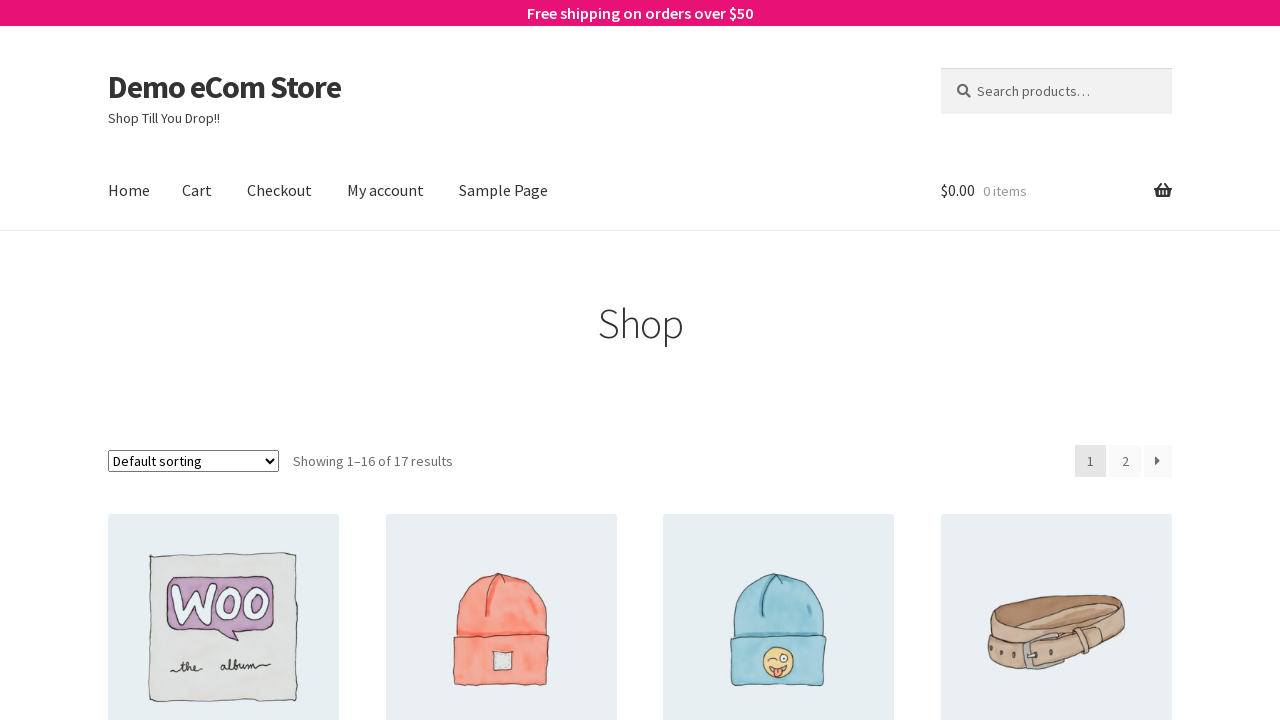

Selected 'Sort by price: high to low' from the sorting dropdown on select[name='orderby']
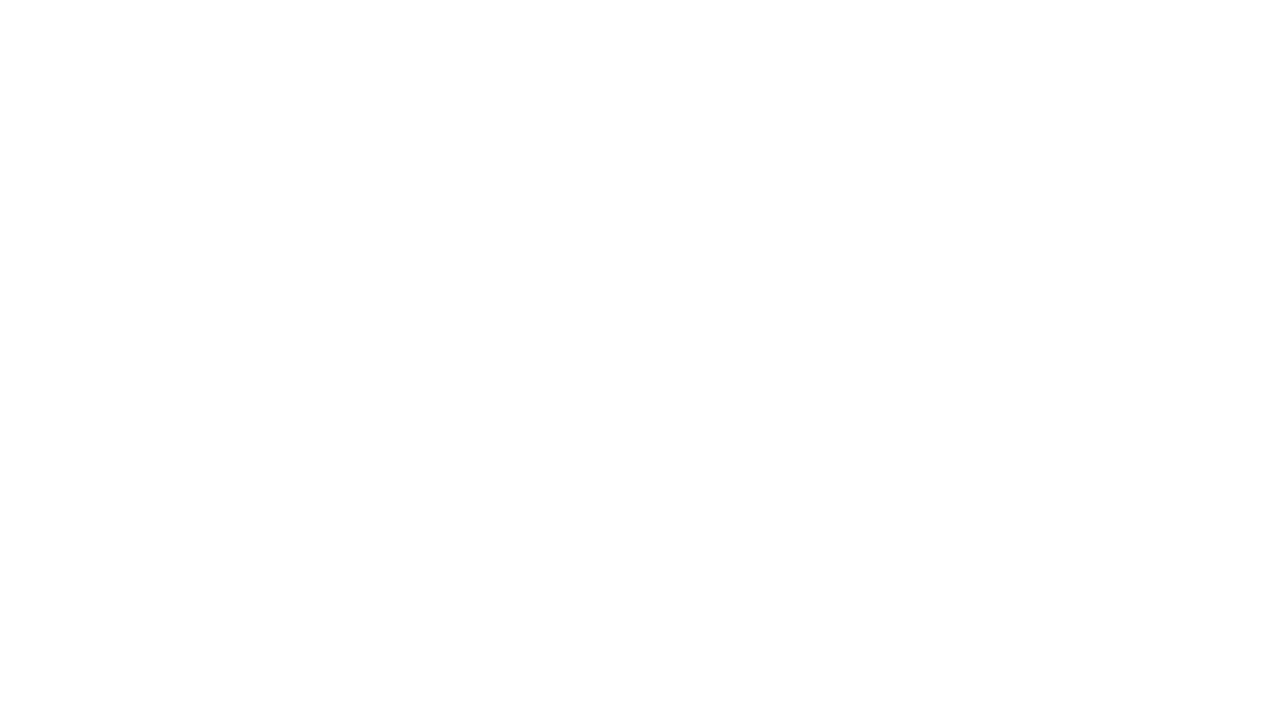

Product prices loaded after sorting by price descending
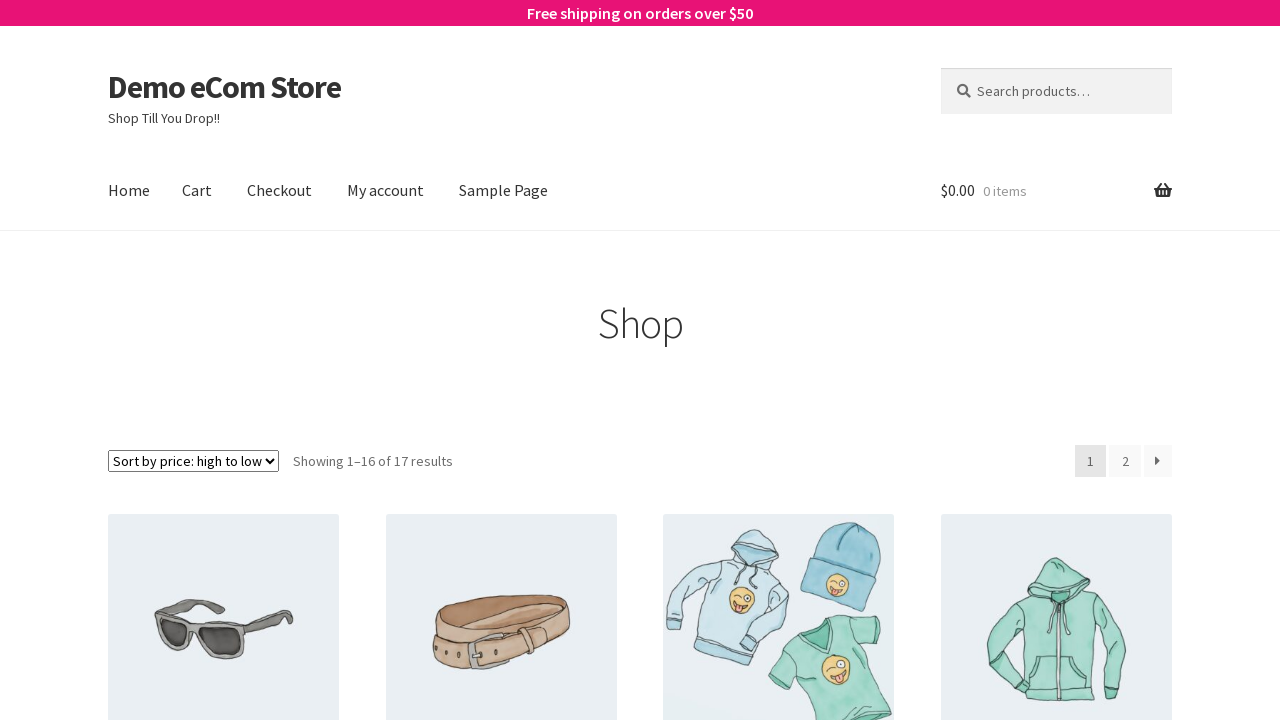

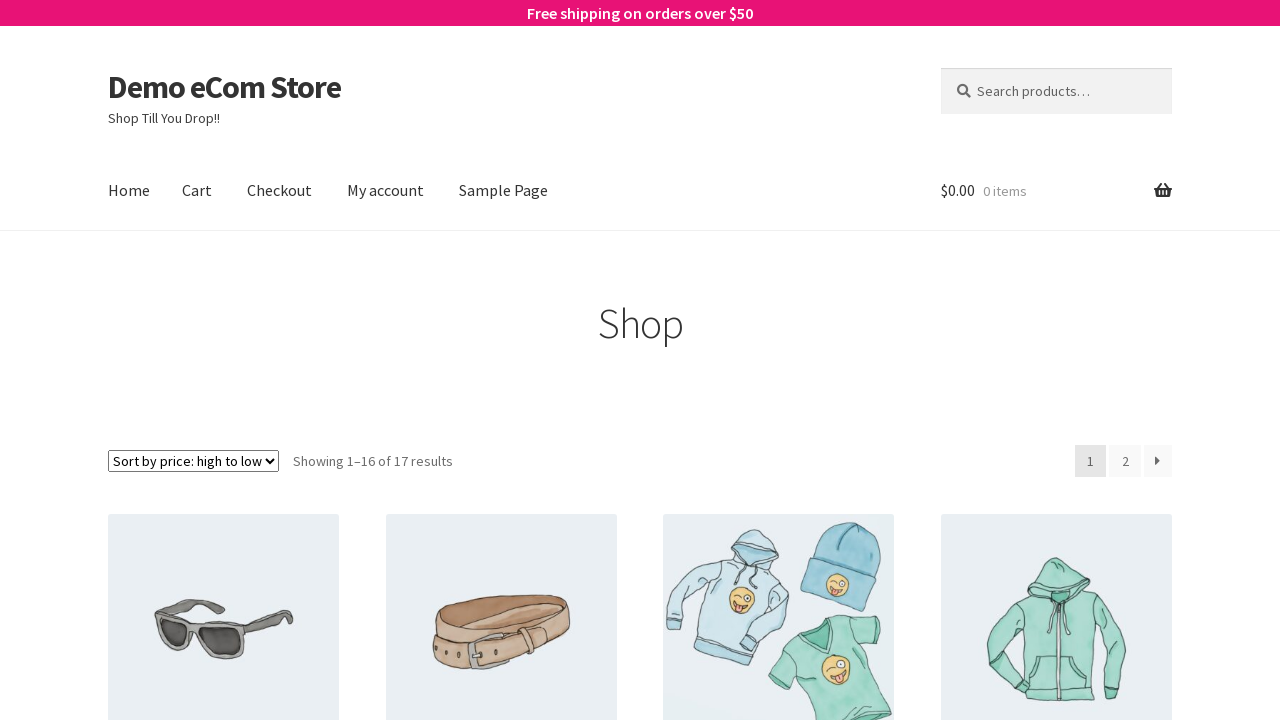